Tests selecting an option from a dropdown using Playwright's built-in select_option method and verifies the selection.

Starting URL: https://the-internet.herokuapp.com/dropdown

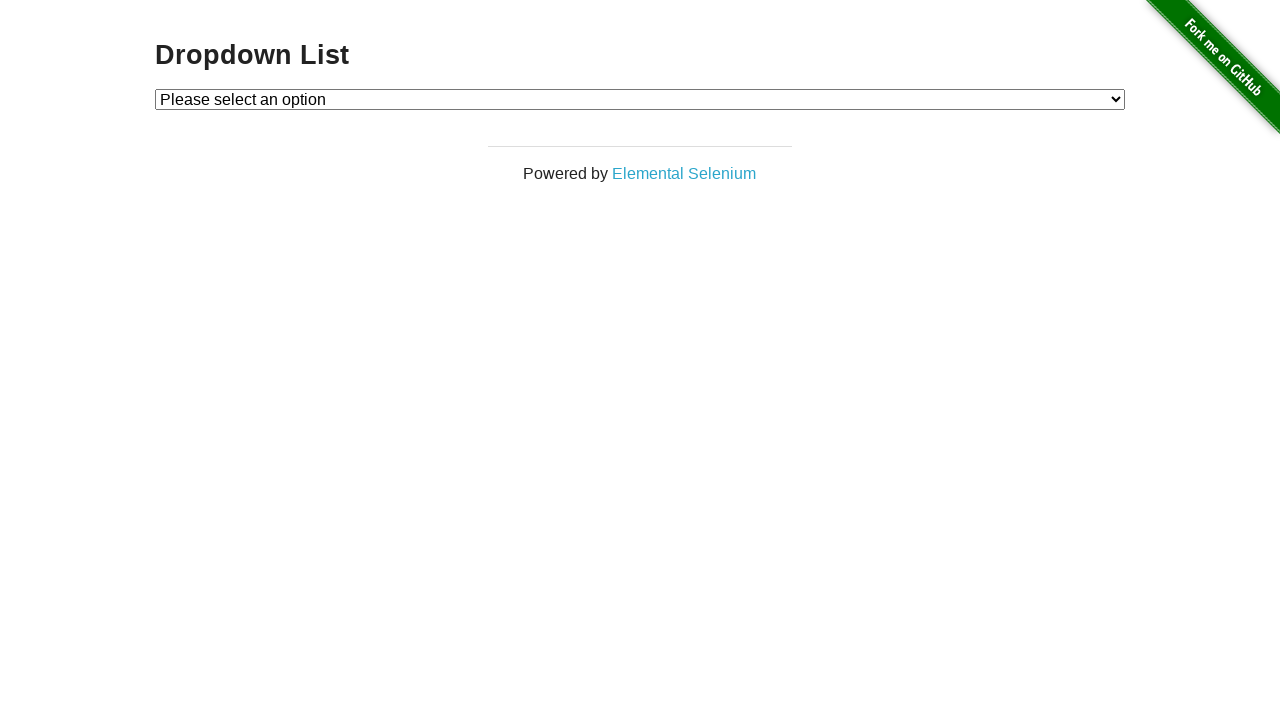

Navigated to dropdown page
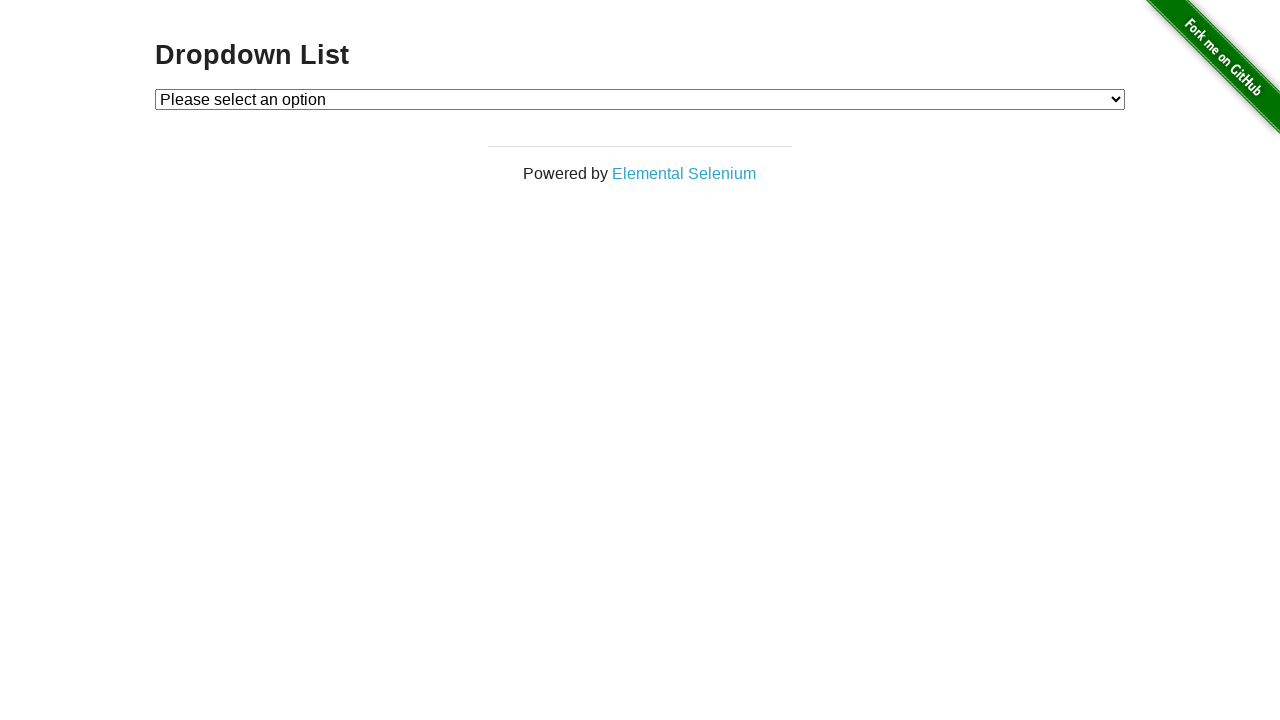

Selected 'Option 1' from dropdown using select_option method on #dropdown
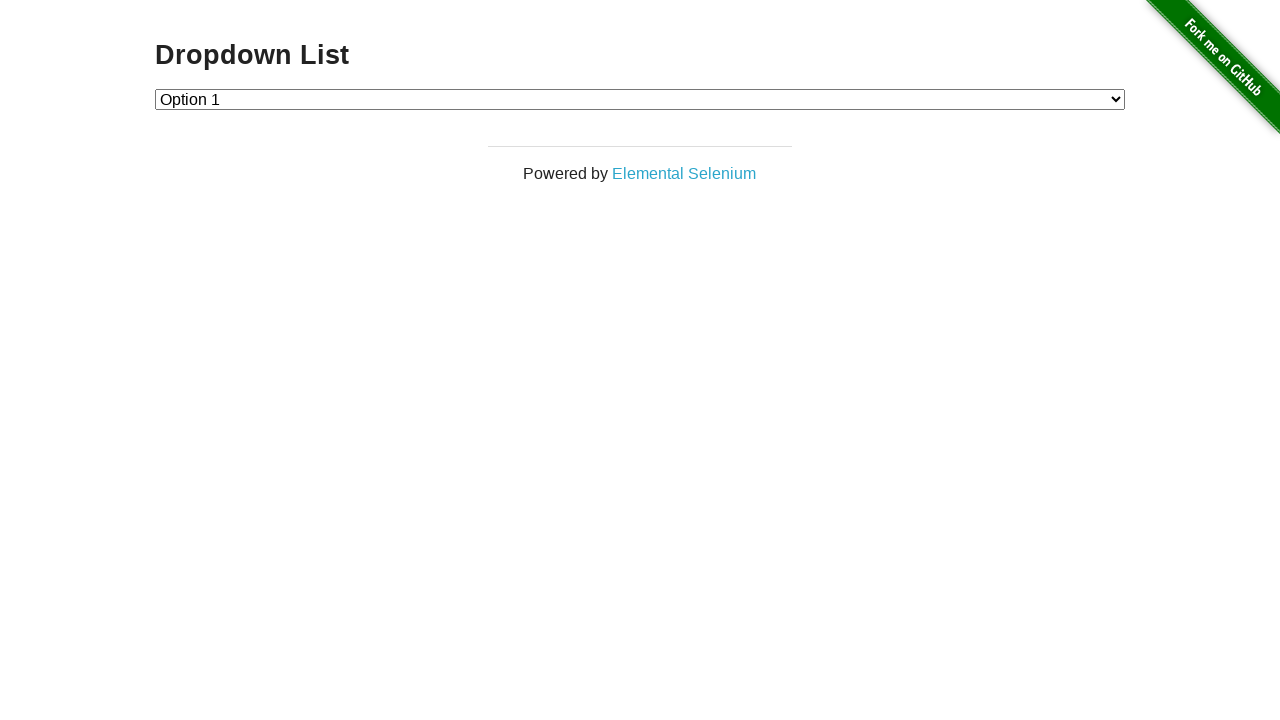

Retrieved selected option text from dropdown
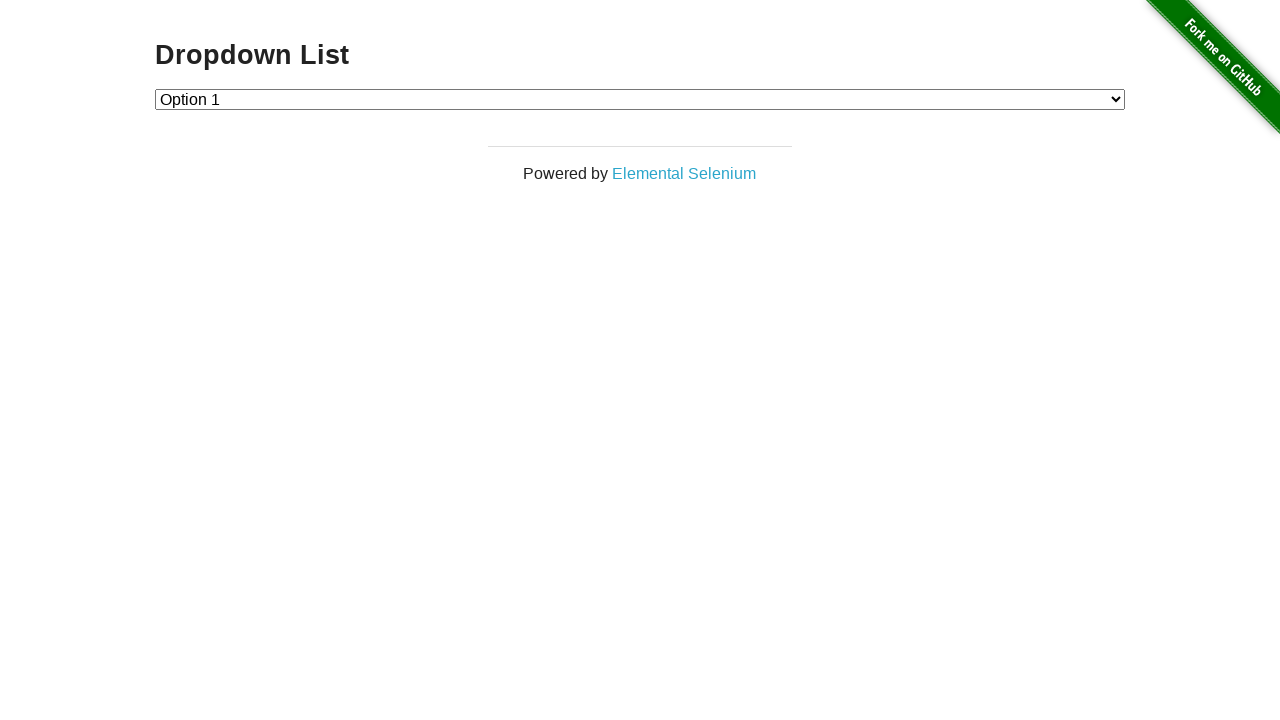

Verified that 'Option 1' is correctly selected in dropdown
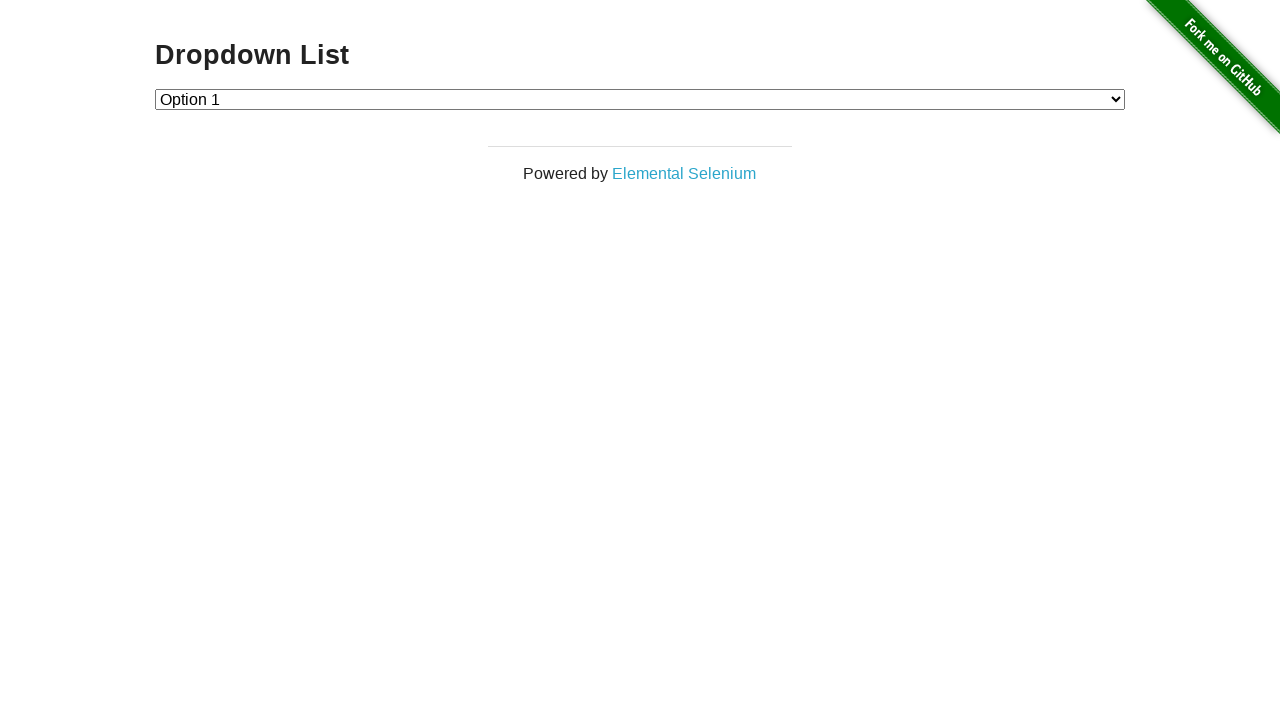

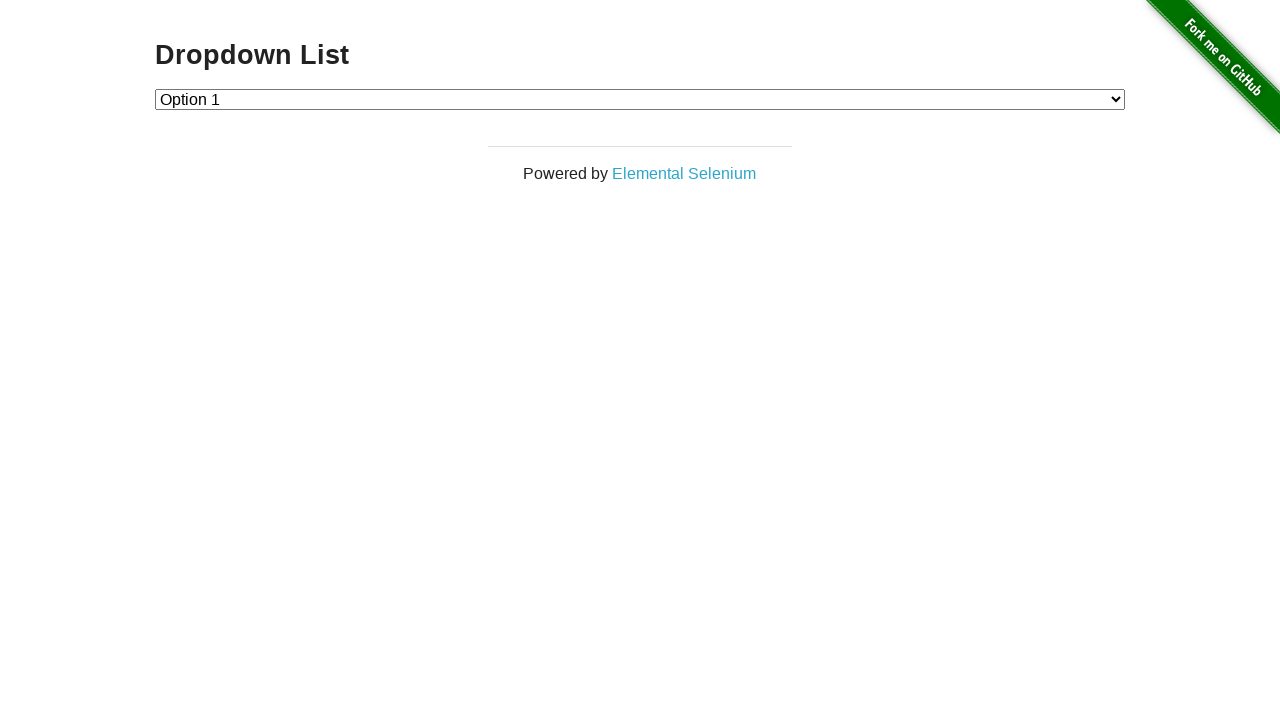